Tests that the Due column in table 1 can be sorted in descending order by clicking the column header twice

Starting URL: http://the-internet.herokuapp.com/tables

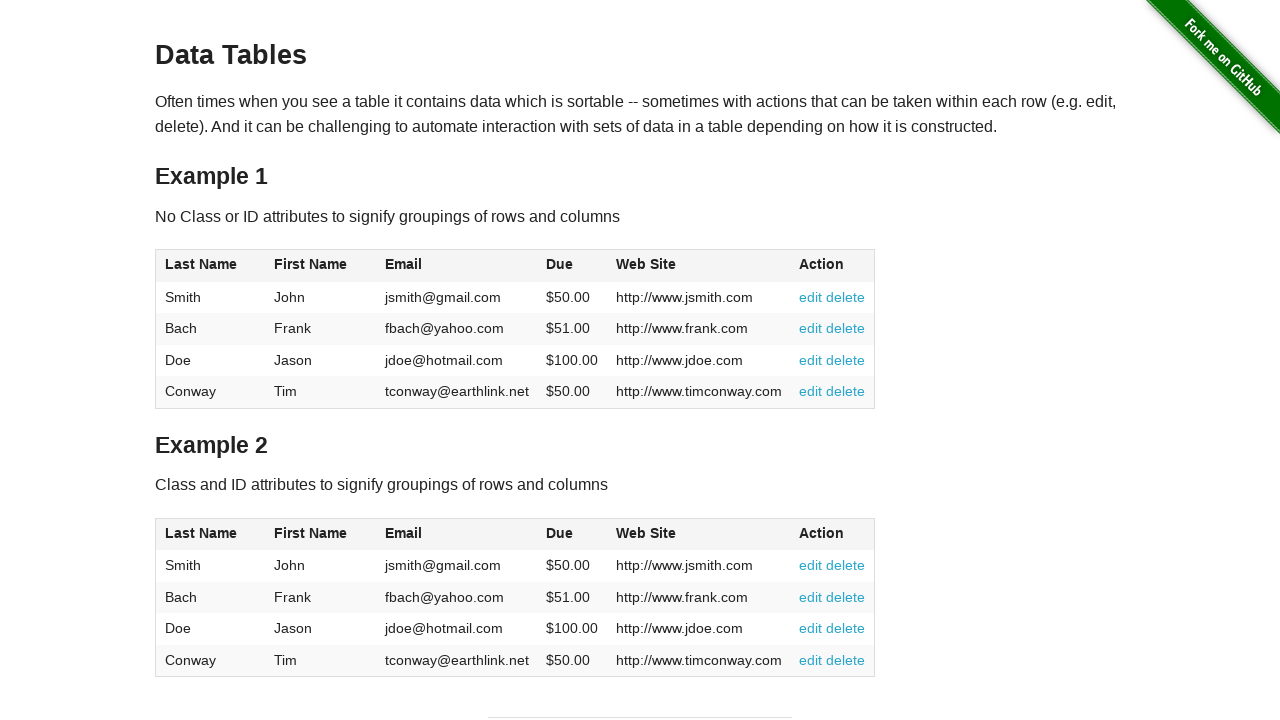

Clicked Due column header (first click) at (572, 266) on #table1 thead tr th:nth-of-type(4)
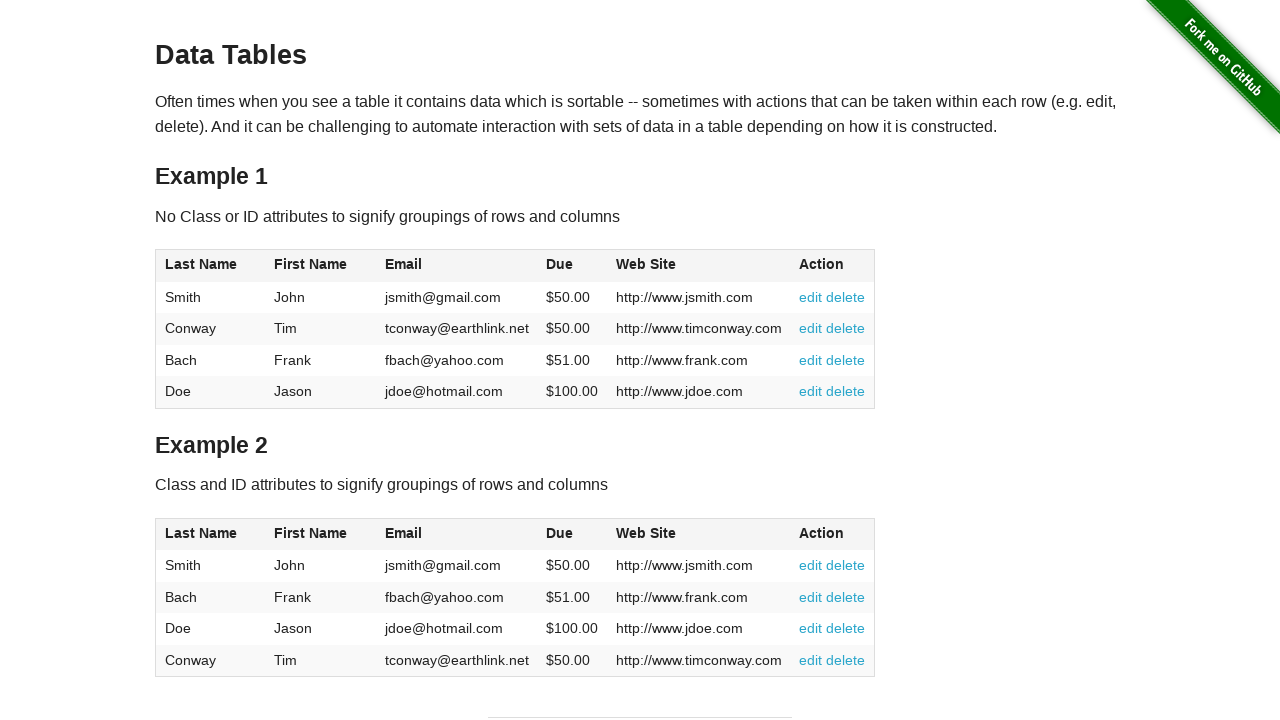

Clicked Due column header (second click to sort descending) at (572, 266) on #table1 thead tr th:nth-of-type(4)
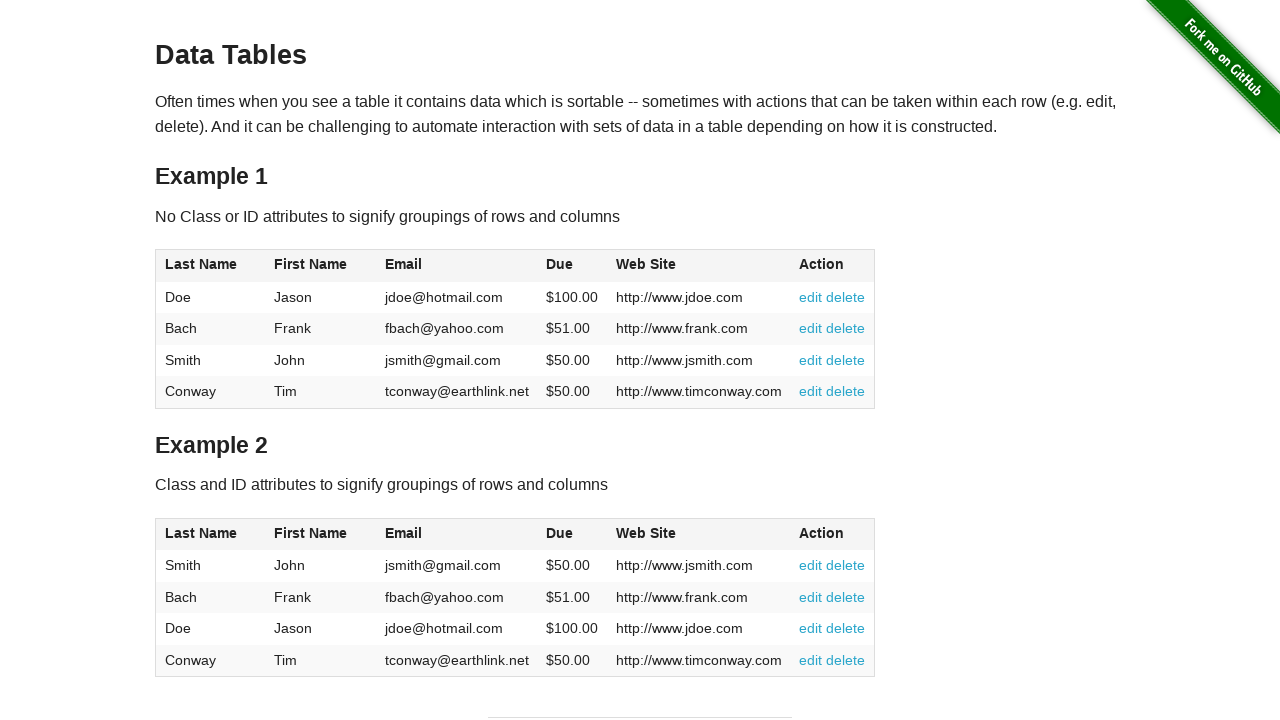

Due column cells loaded
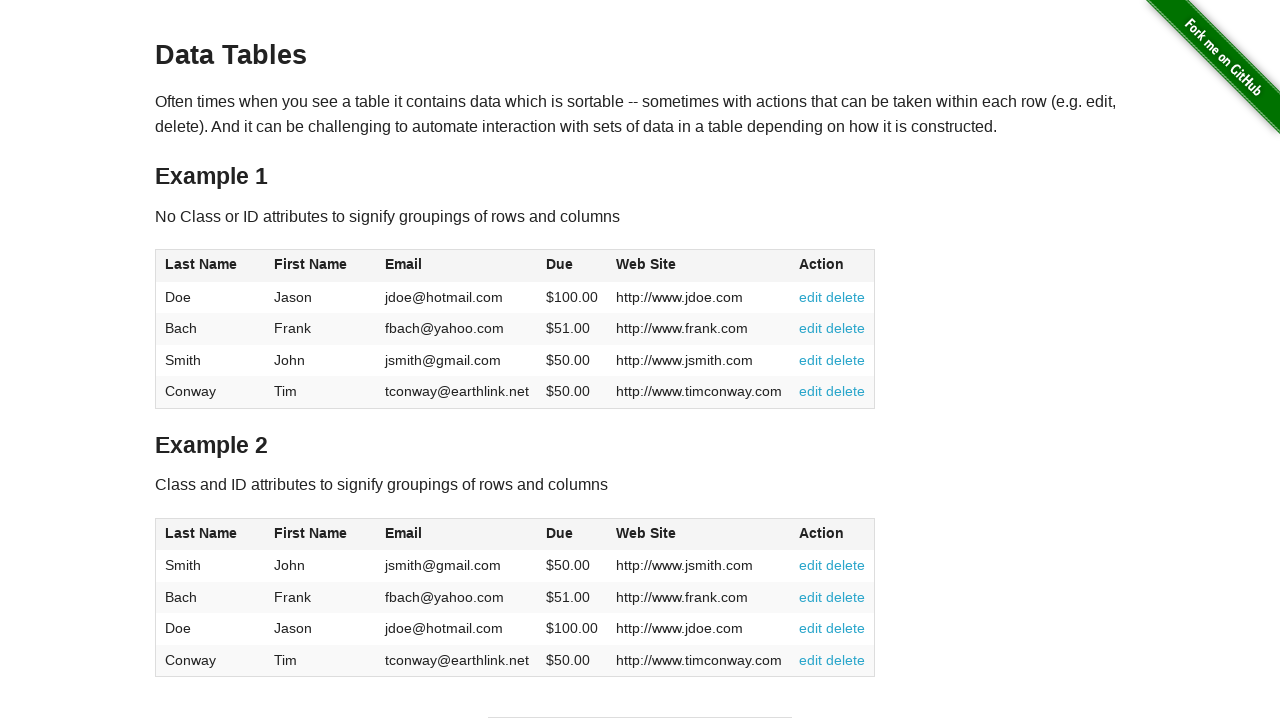

Retrieved all Due column cell elements from table 1
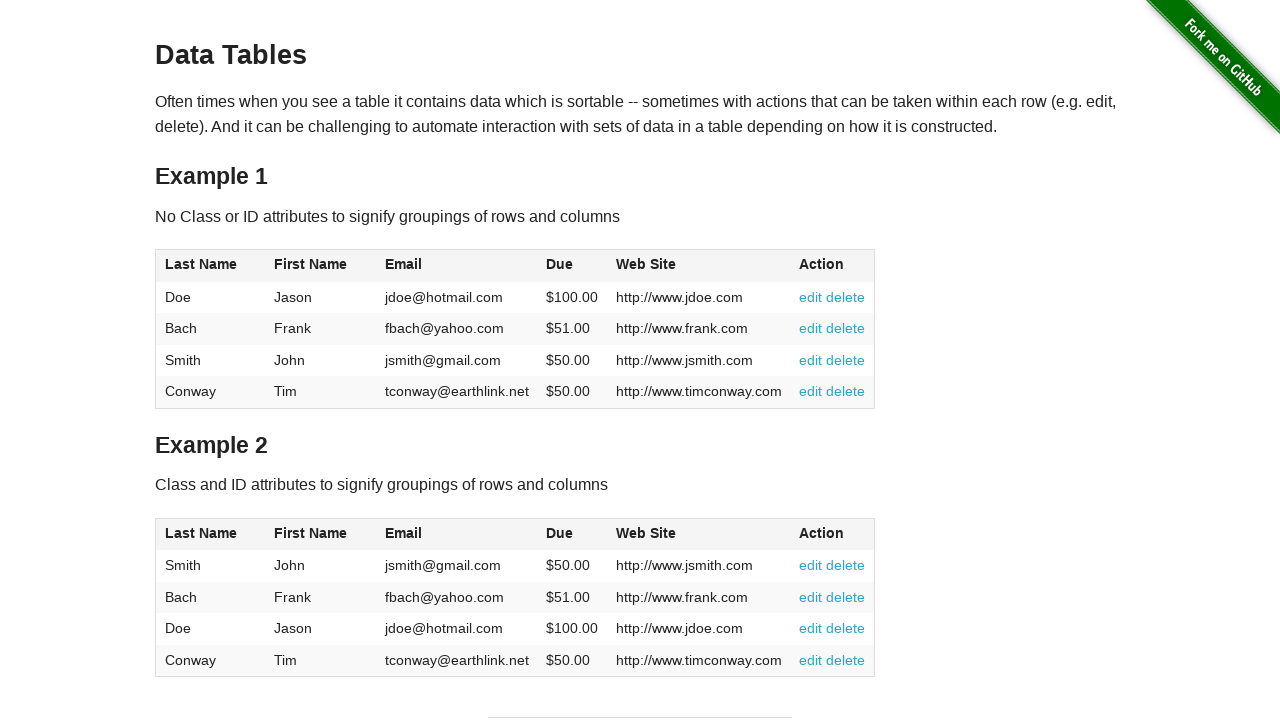

Extracted and converted all due values to floats
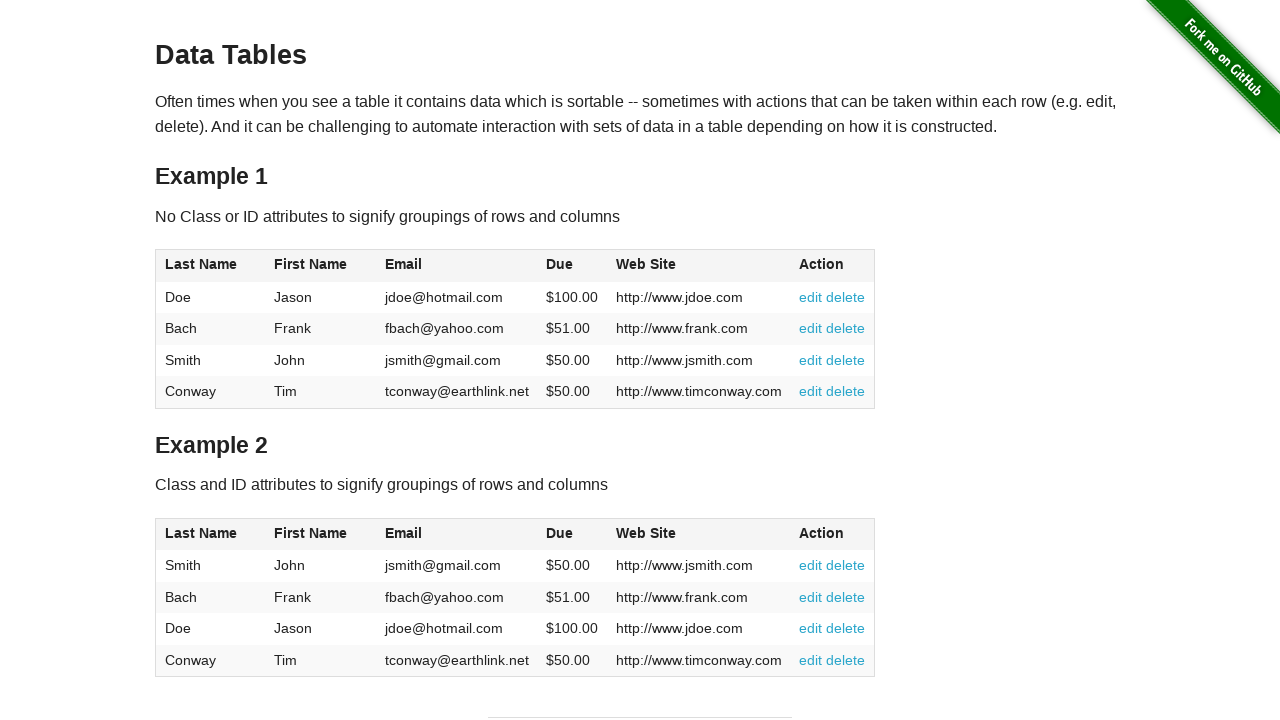

Verified Due column is sorted in descending order
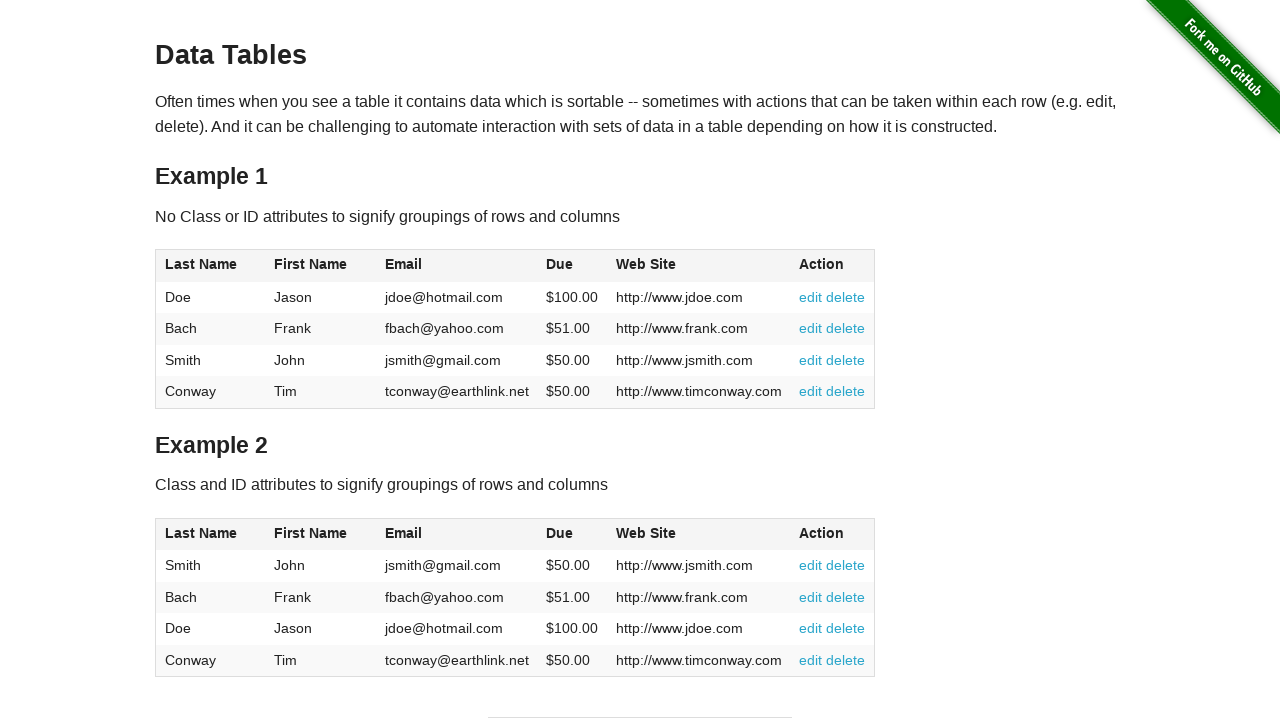

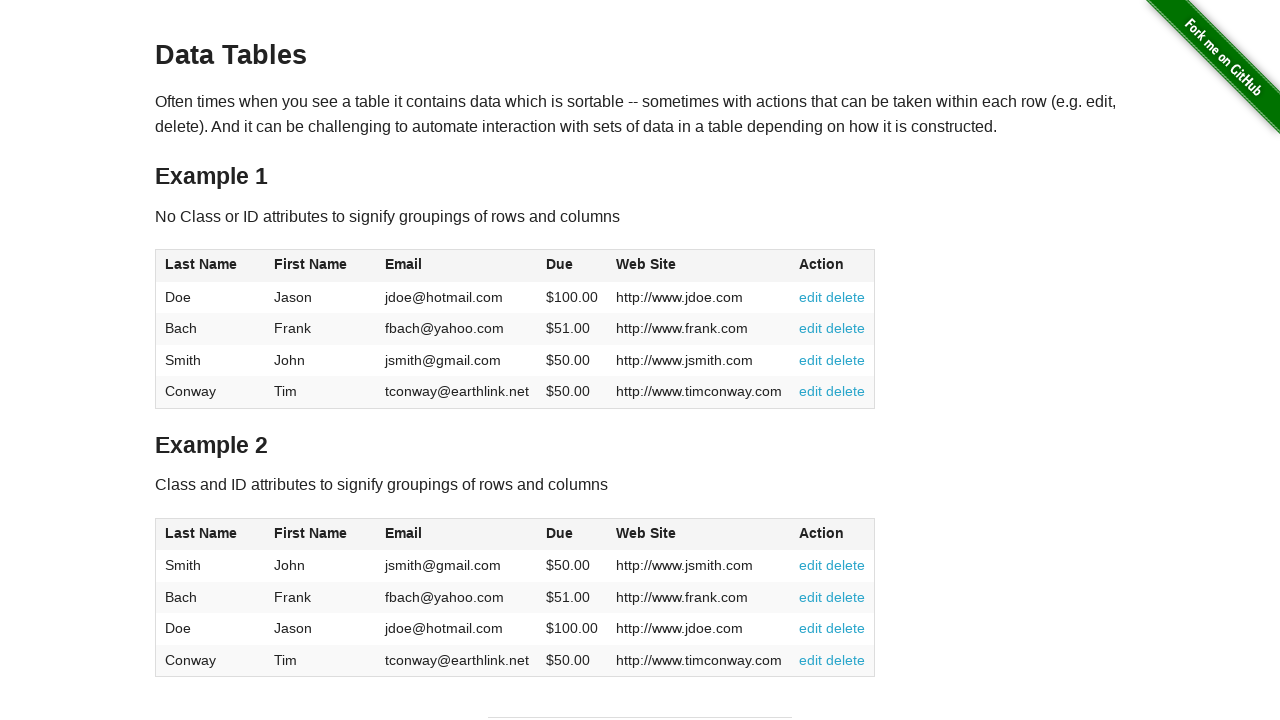